Navigates to the Goibibo travel booking website and performs a click action at a specific screen offset position, likely to dismiss an initial popup or interact with the page.

Starting URL: https://www.goibibo.com/

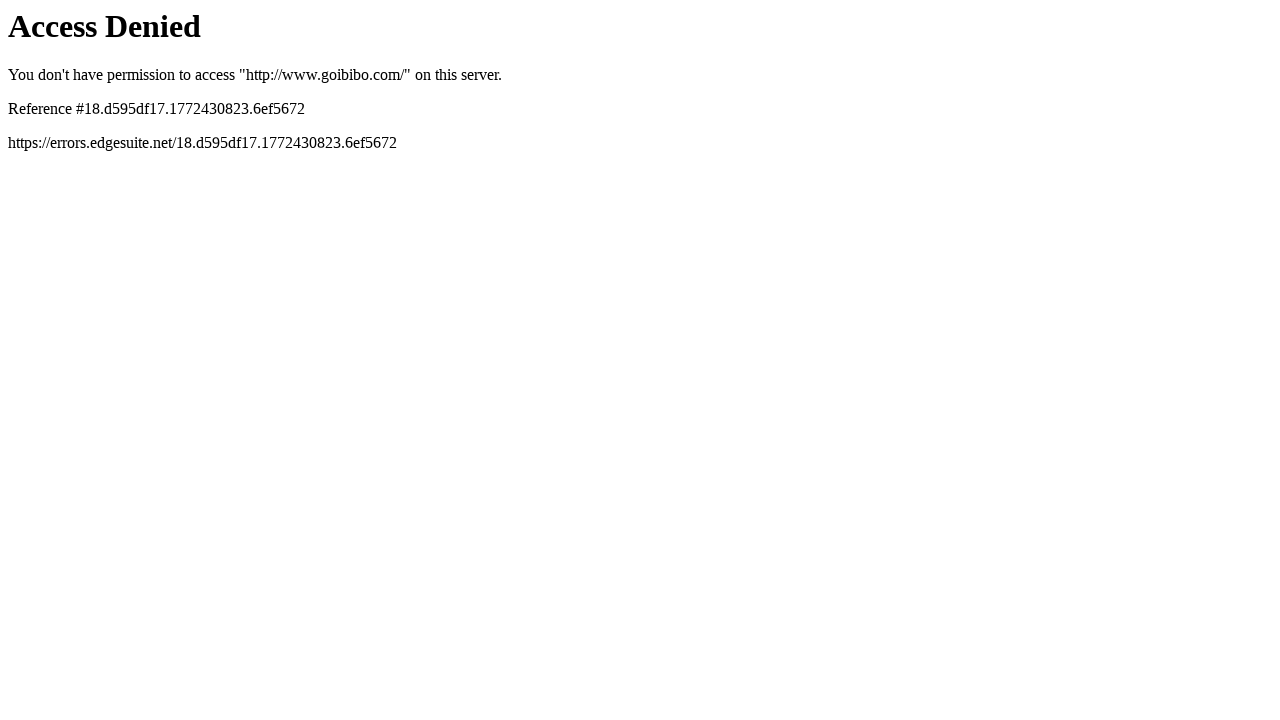

Navigated to Goibibo travel booking website
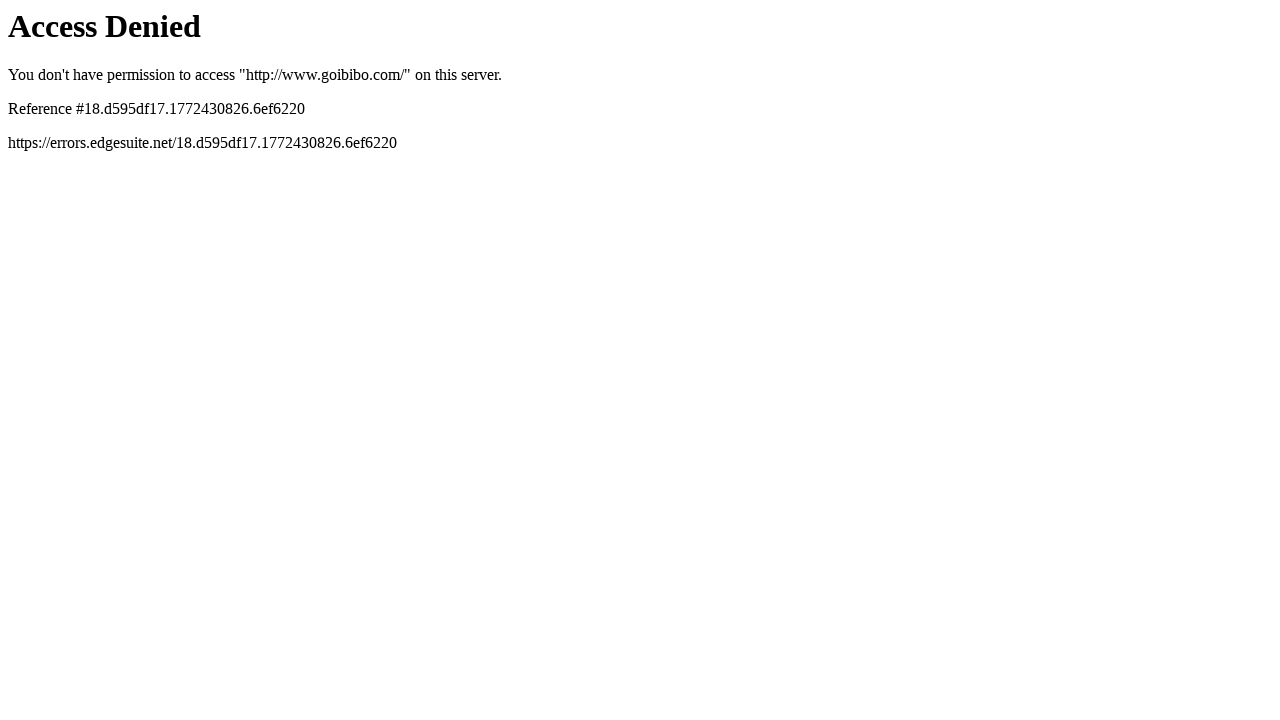

Clicked at offset position (20, 30) to dismiss initial popup or interact with page at (20, 30)
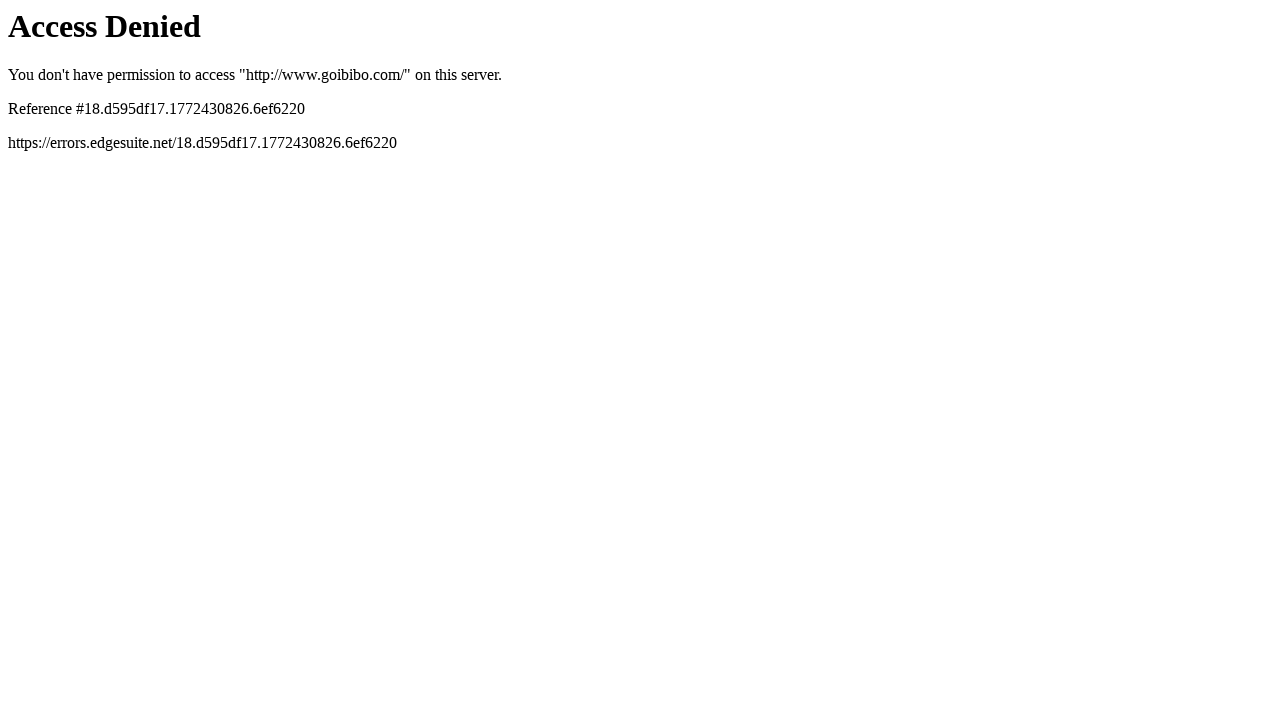

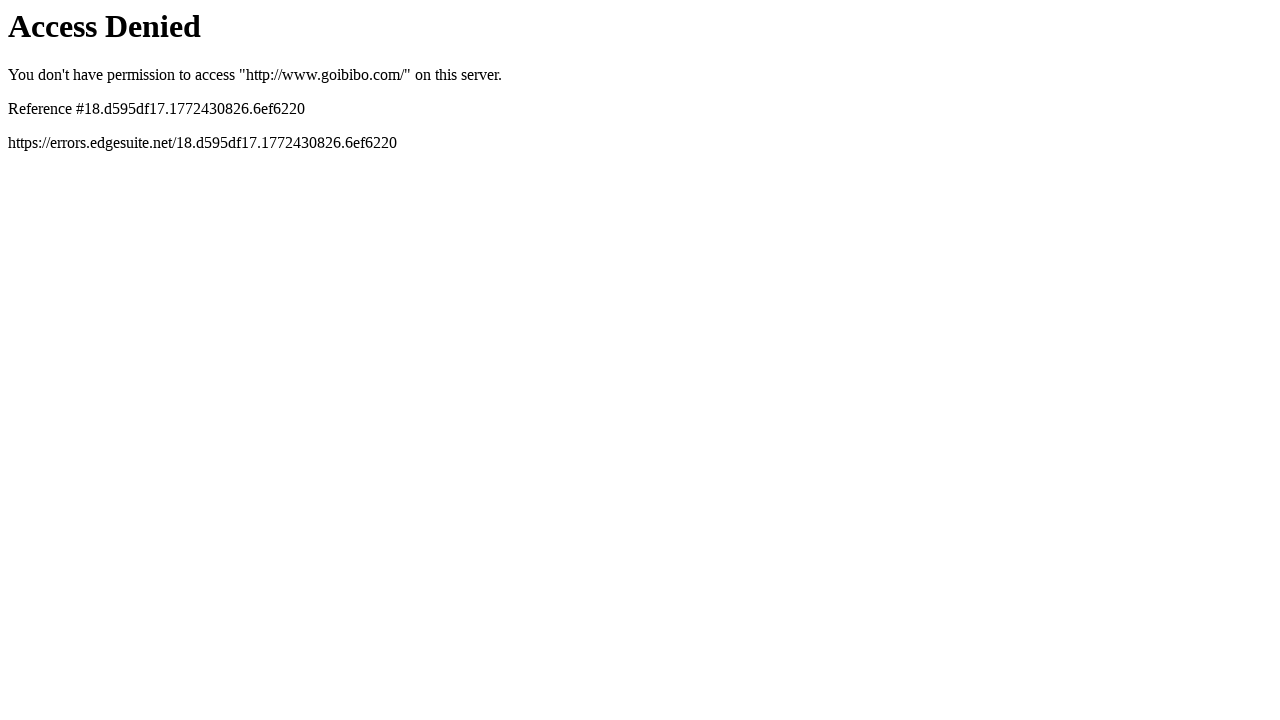